Verifies if the forgot password link is displayed on the login page

Starting URL: https://opensource-demo.orangehrmlive.com/web/index.php/auth/login

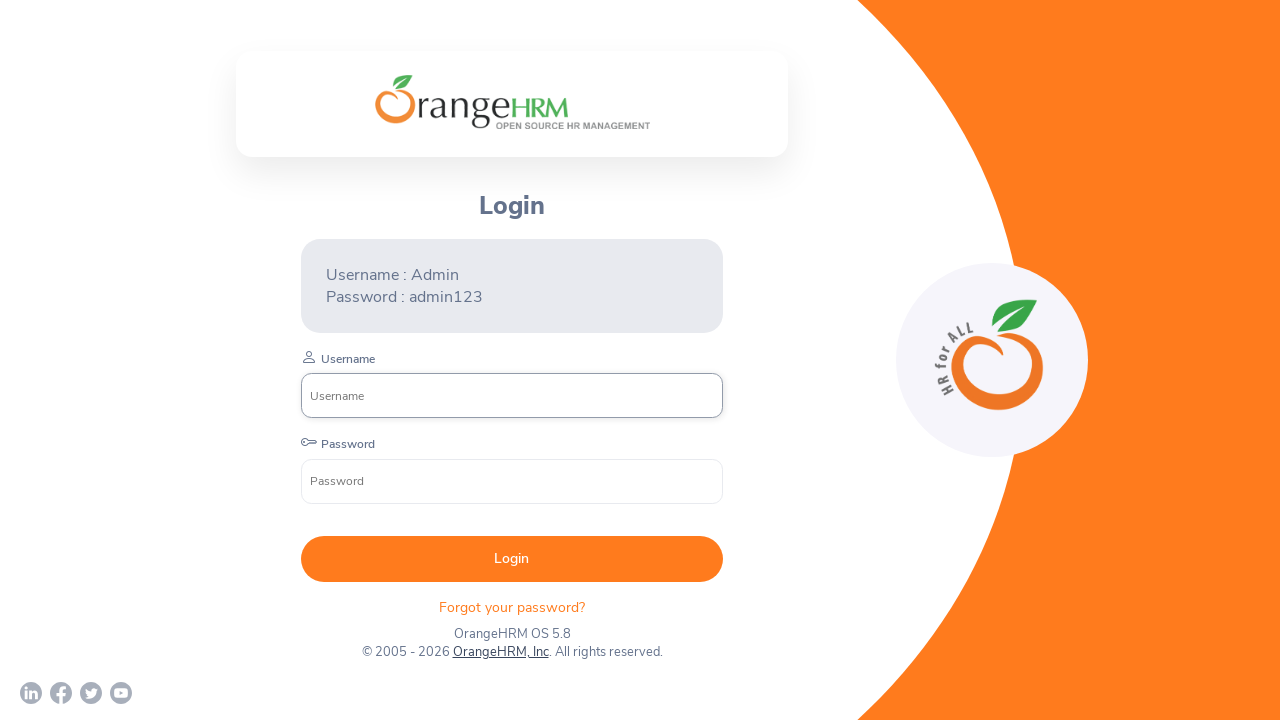

Navigated to OrangeHRM login page
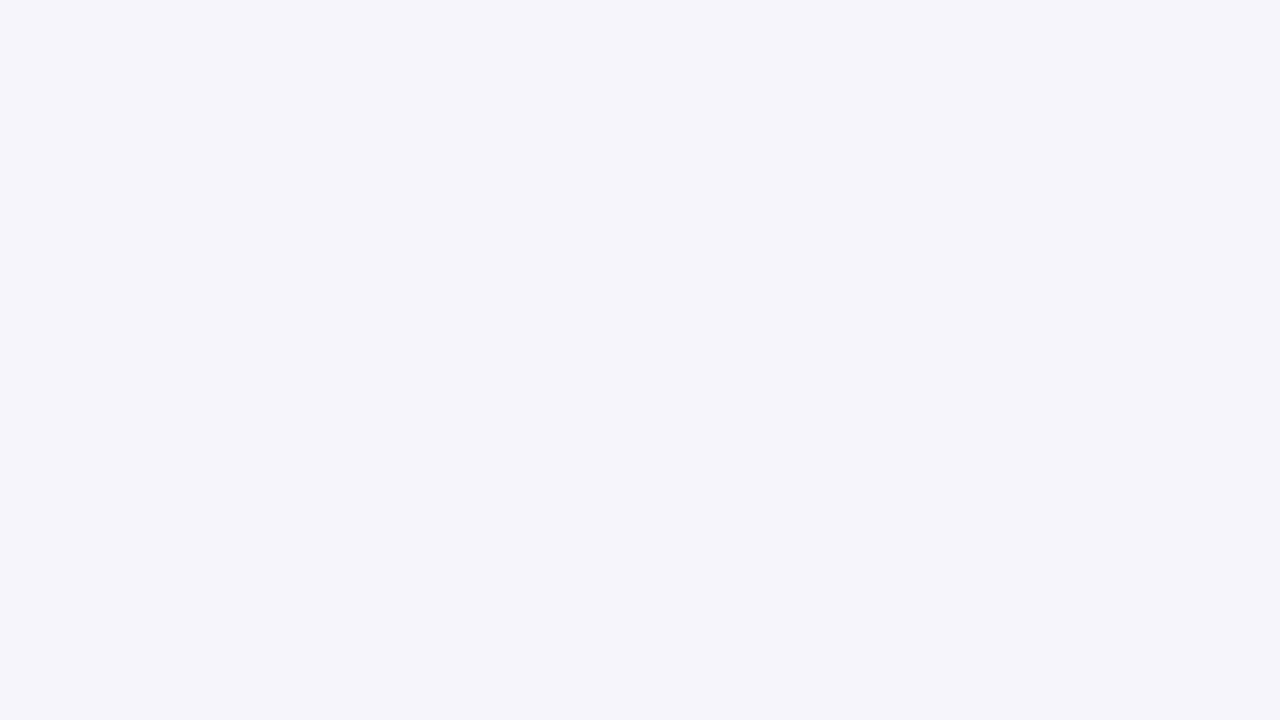

Located forgot password link element
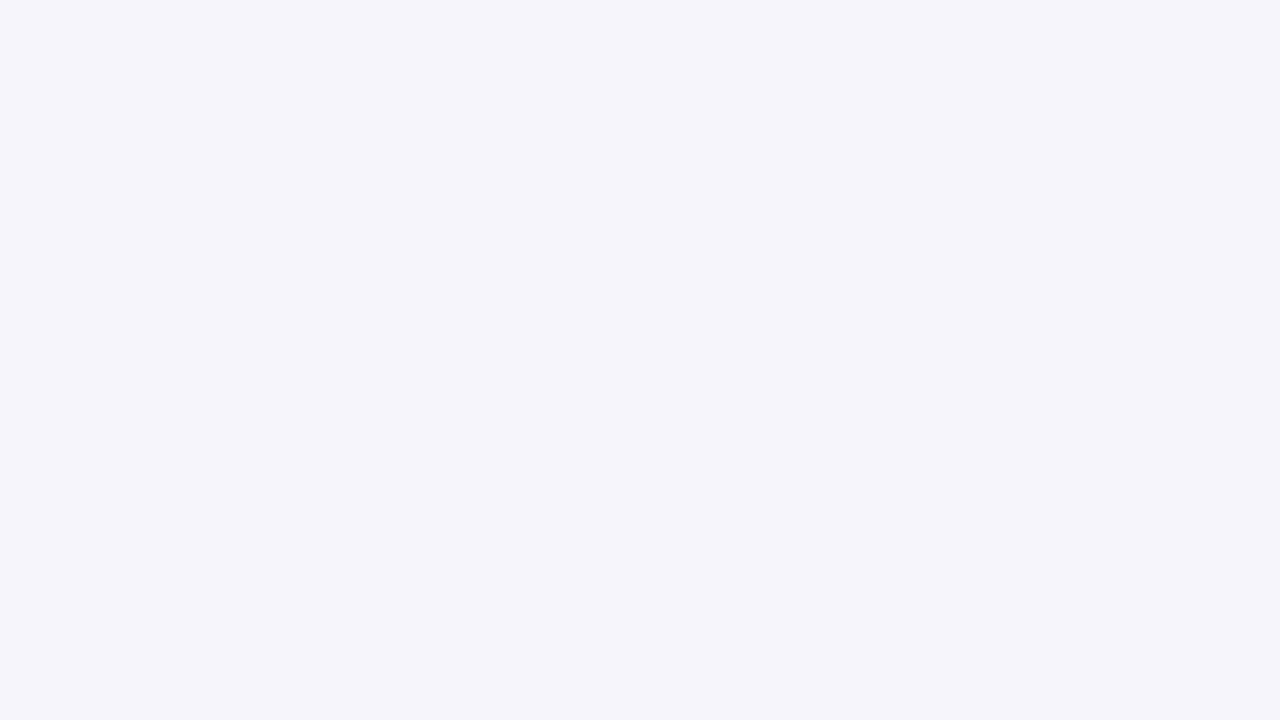

Verified forgot password link visibility: False
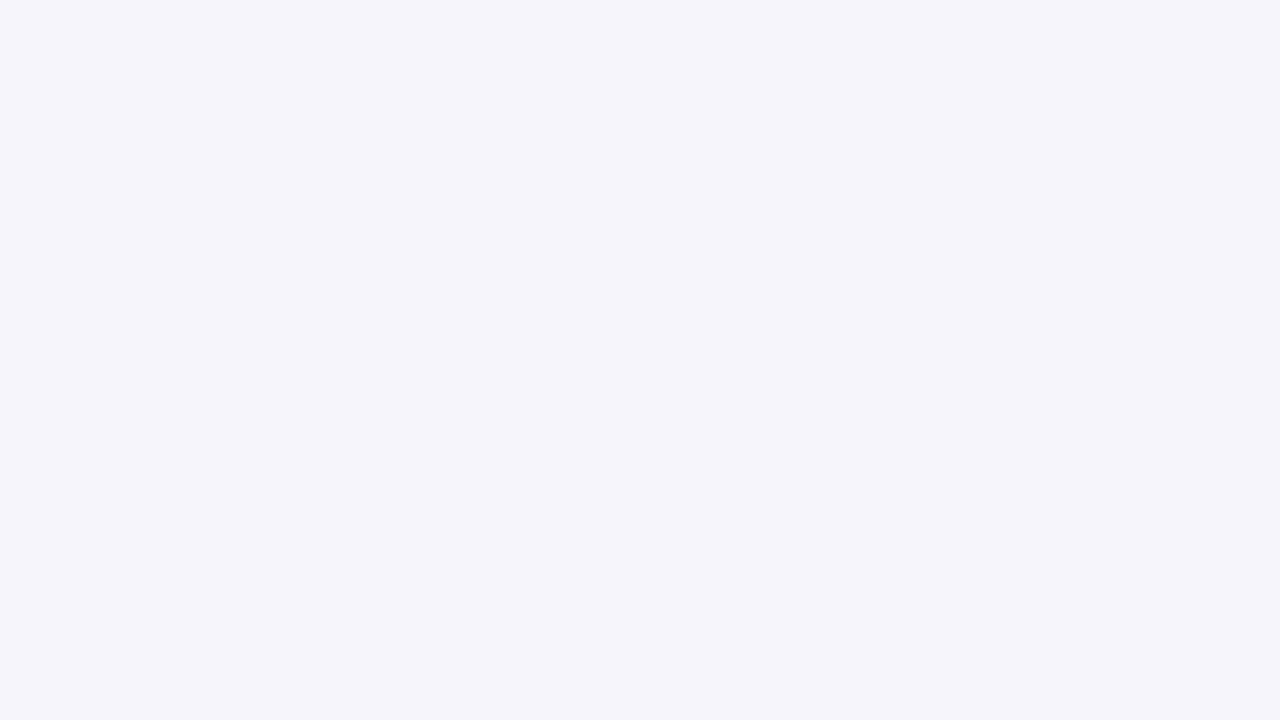

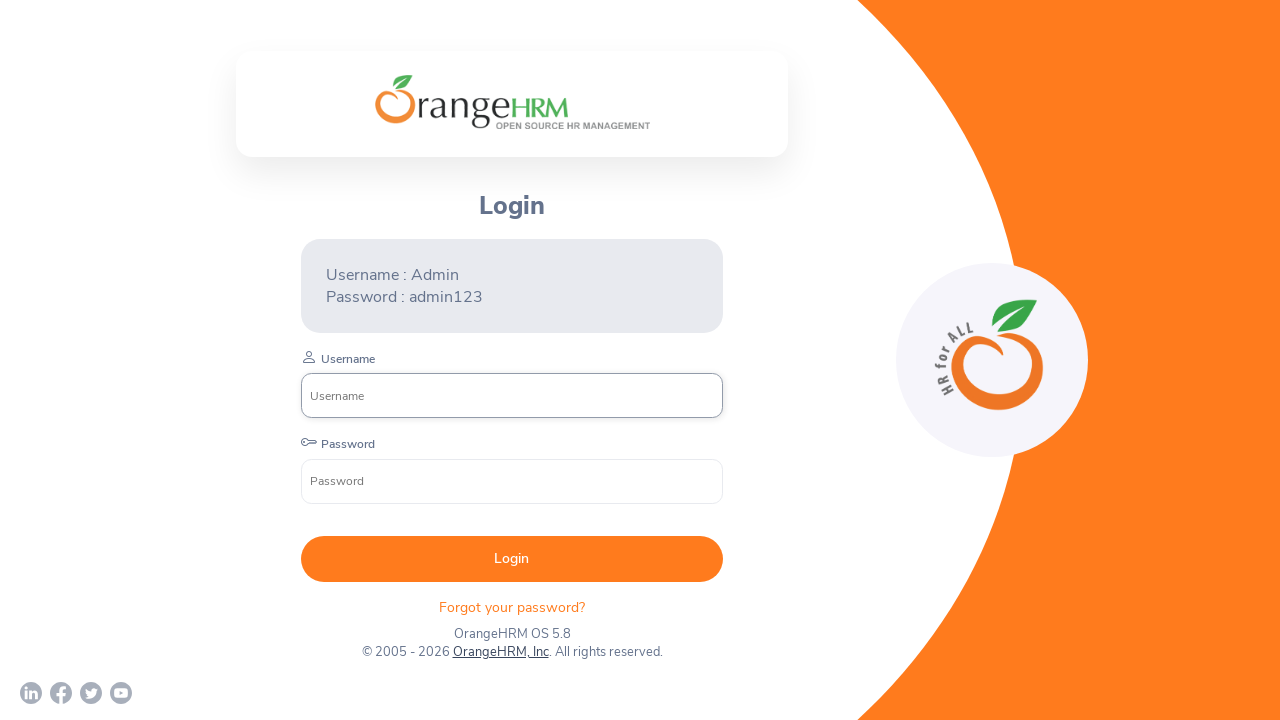